Tests that entering only a username without a password and clicking login displays an error message indicating password is required

Starting URL: https://www.saucedemo.com/

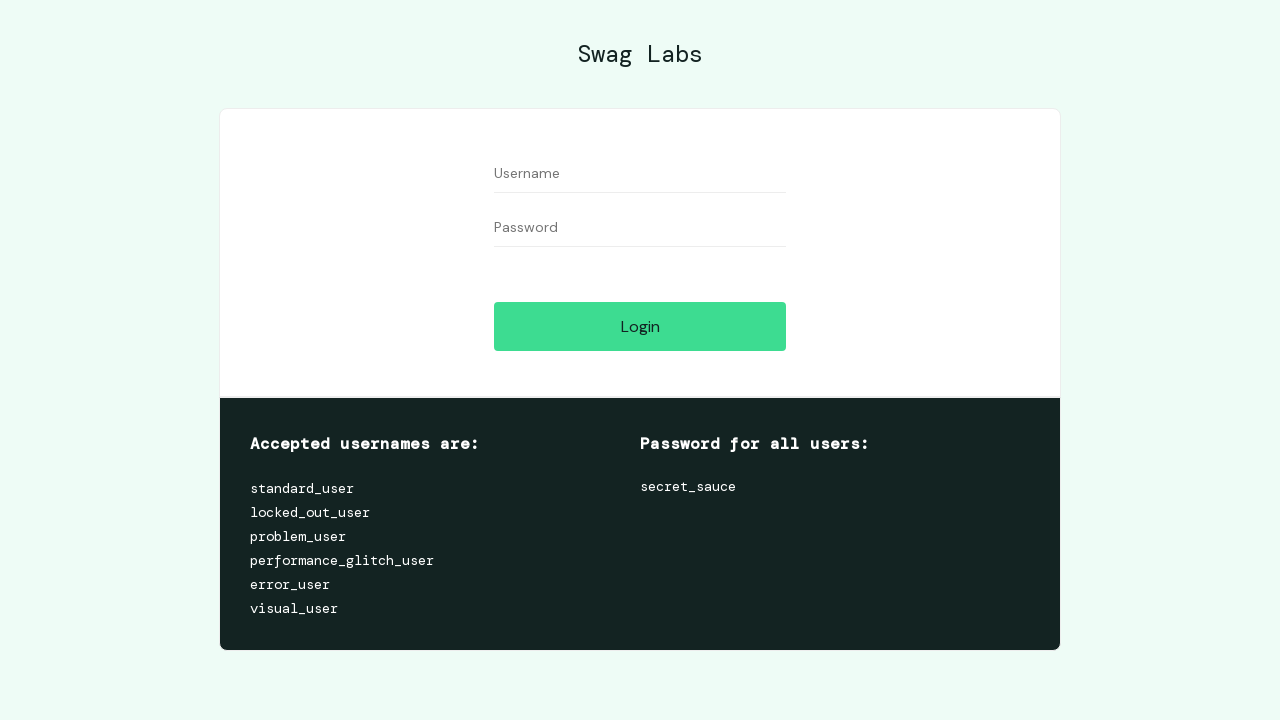

Username input field became visible
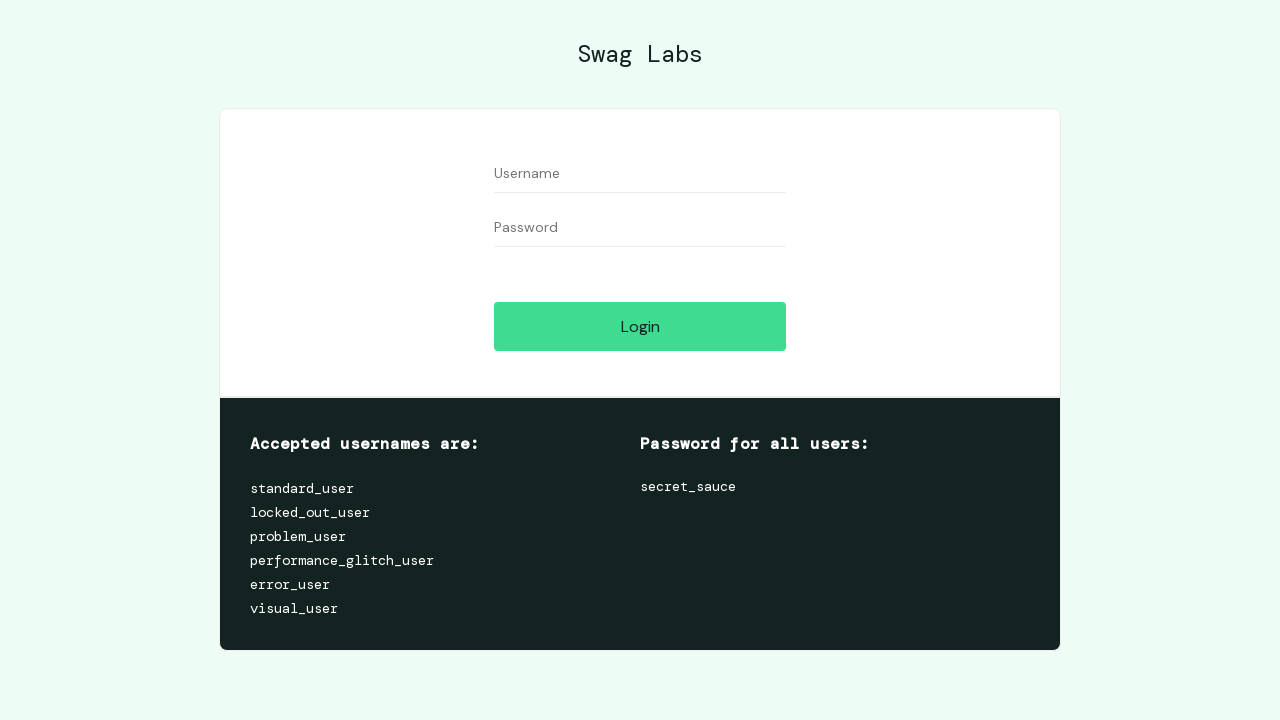

Filled username field with 'testuser2024' on #user-name
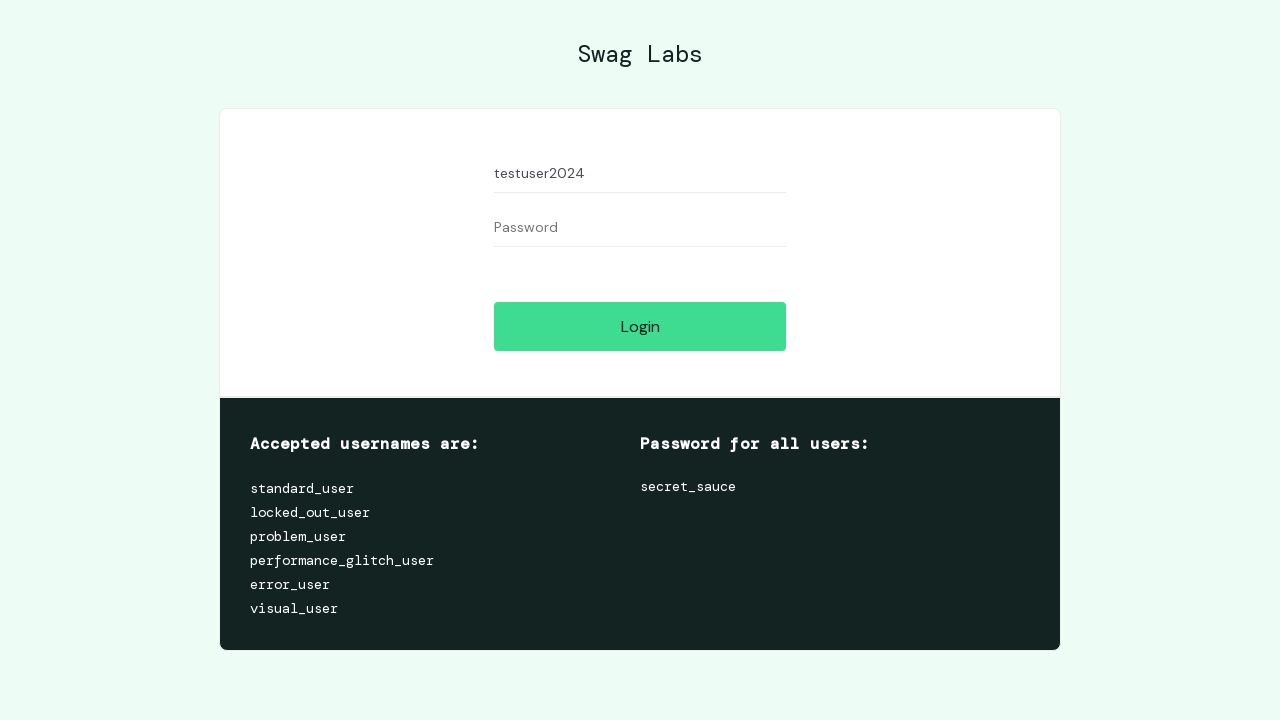

Login button became visible
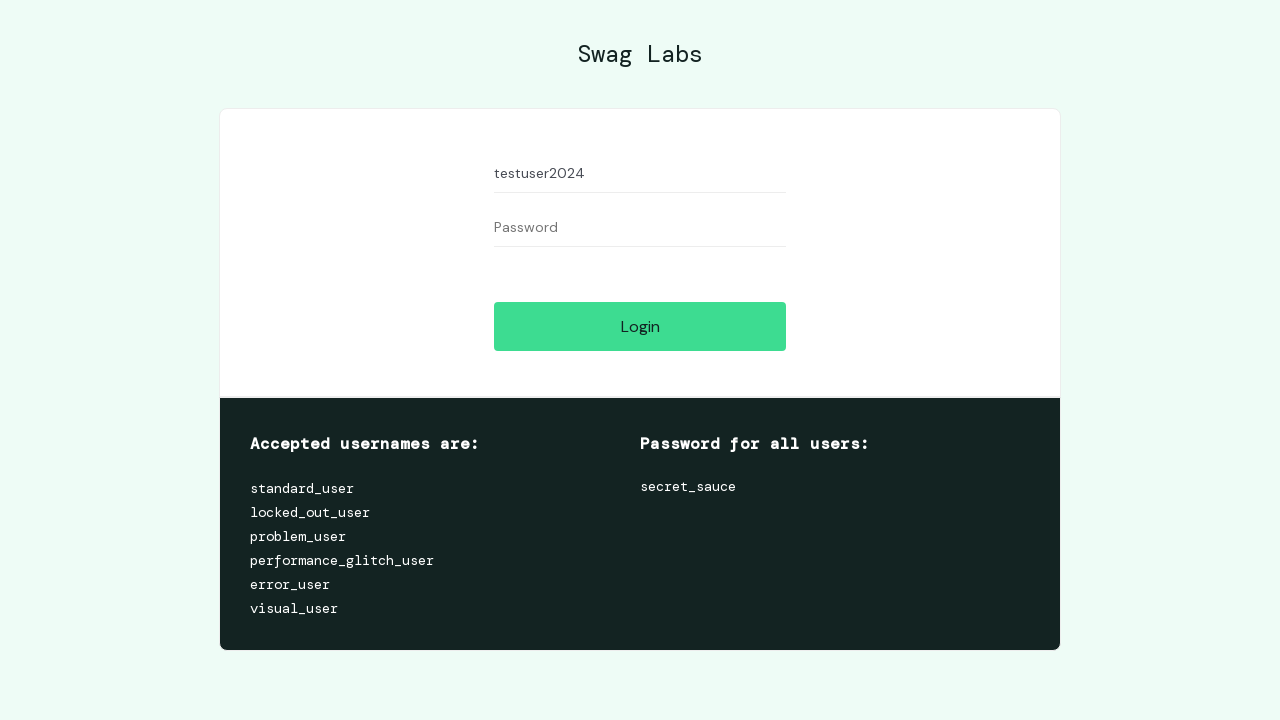

Clicked login button with only username entered at (640, 326) on #login-button
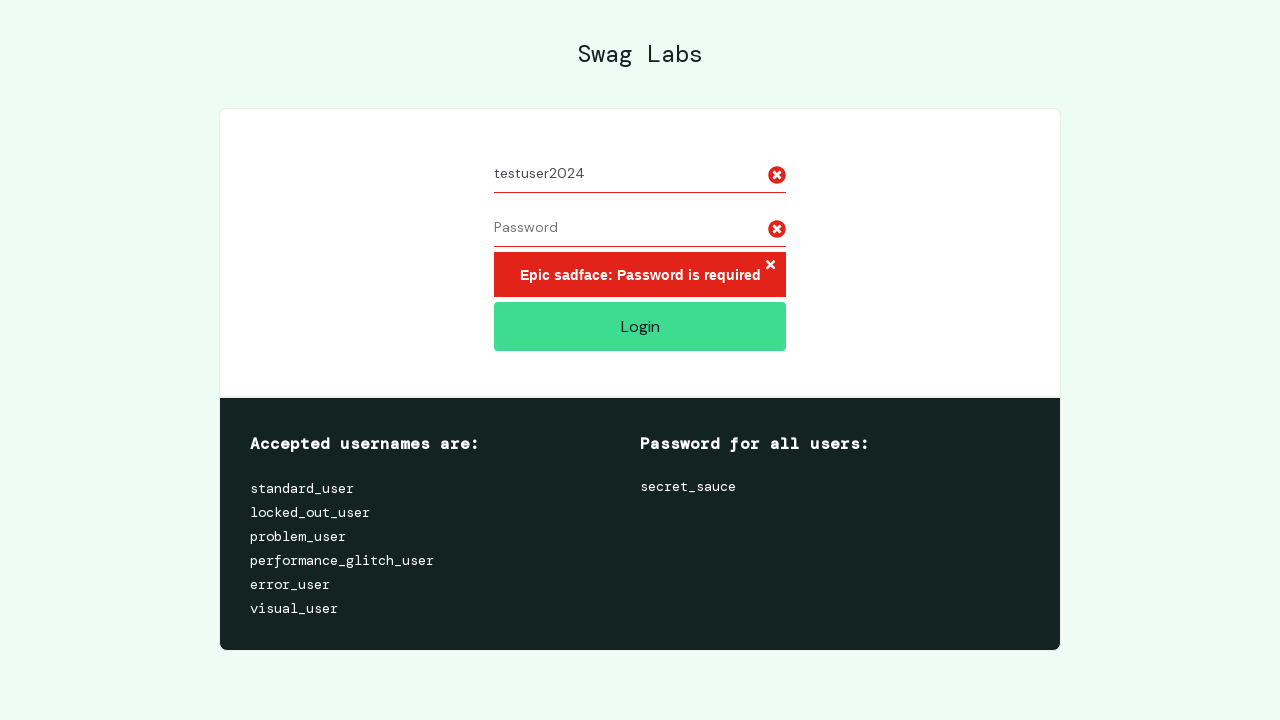

Password required error message appeared
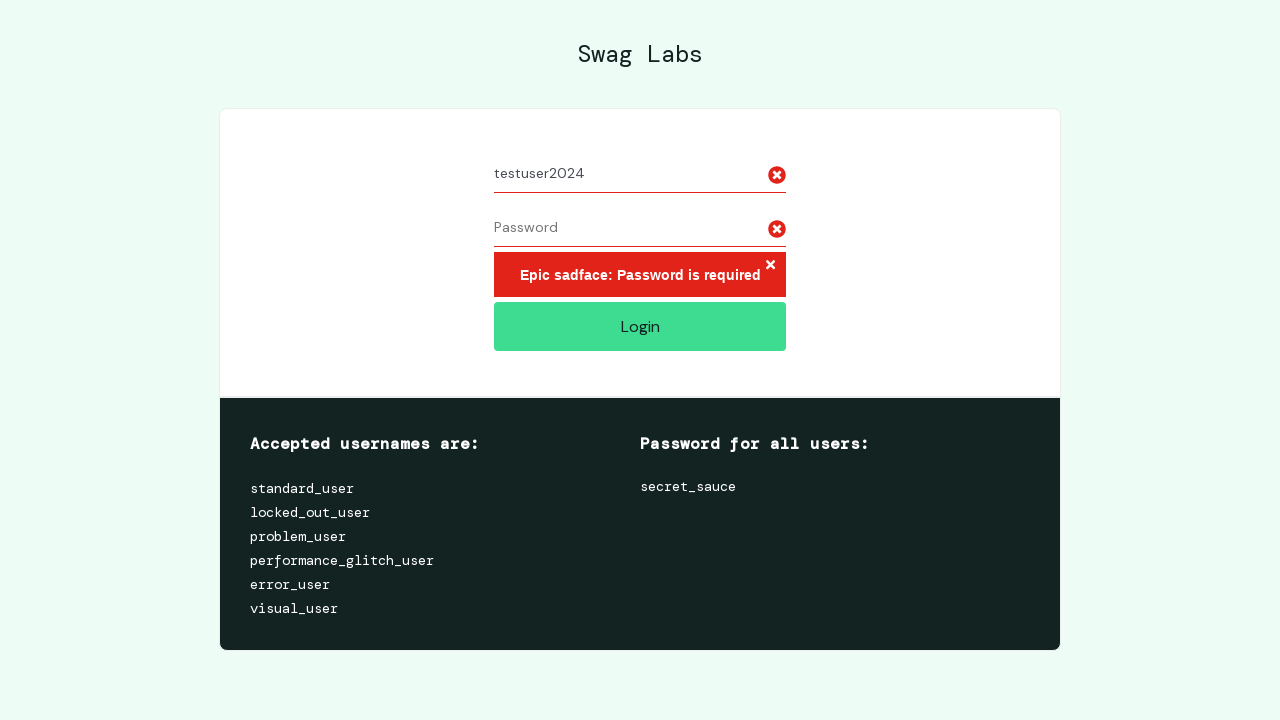

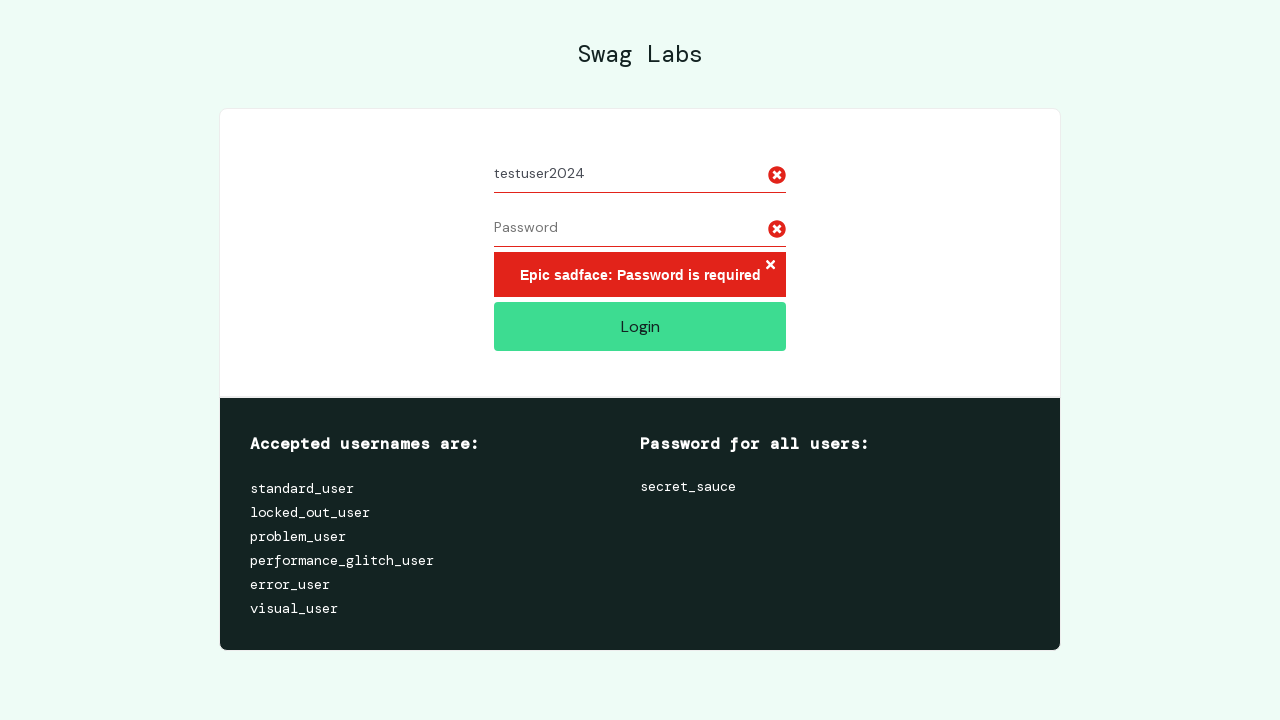